Tests checkbox interaction on Semantic UI documentation page by locating a checkbox element, verifying it's visible, and clicking it

Starting URL: https://semantic-ui.com/modules/checkbox.html

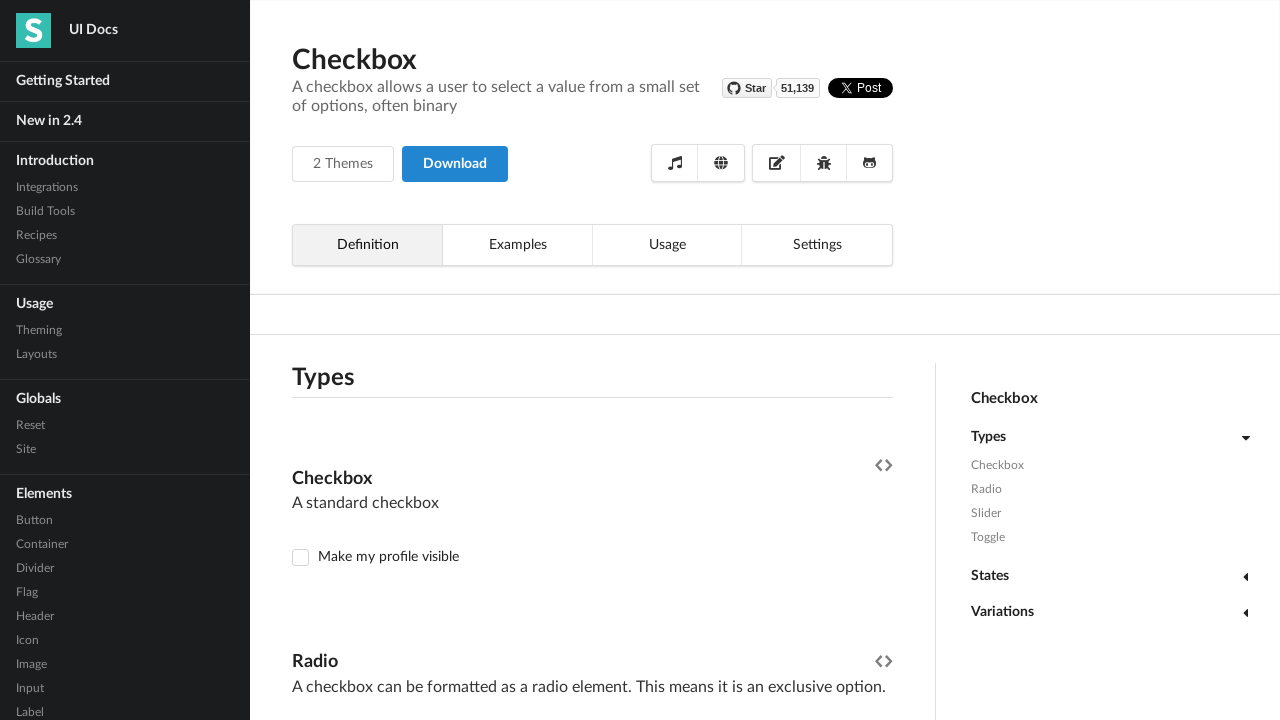

Located first checkbox element on Semantic UI checkbox documentation page
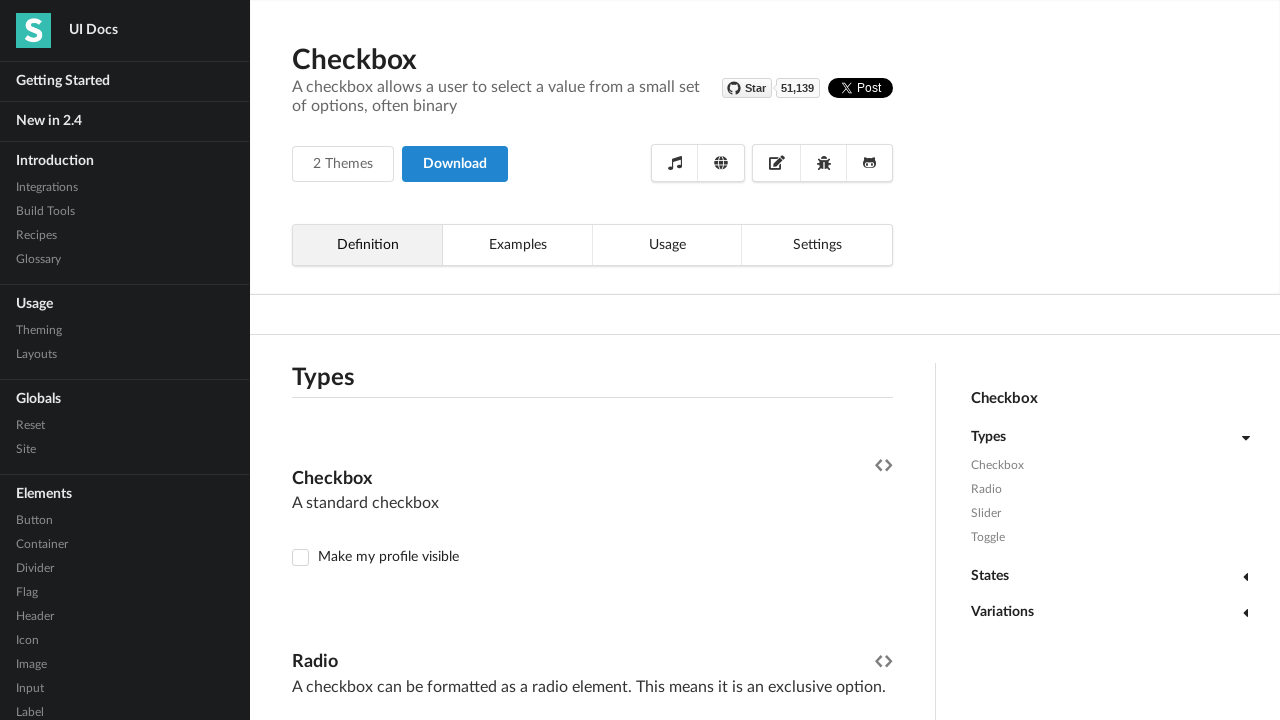

Waited for checkbox to become visible
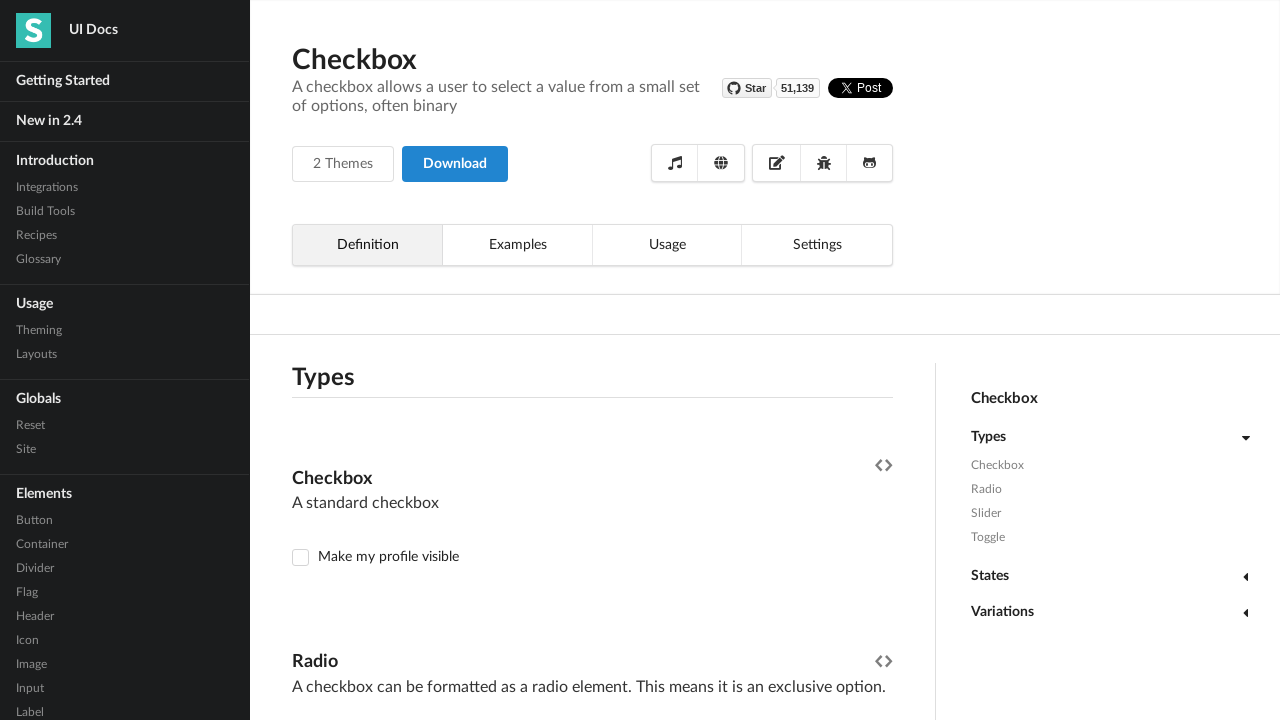

Verified checkbox is visible
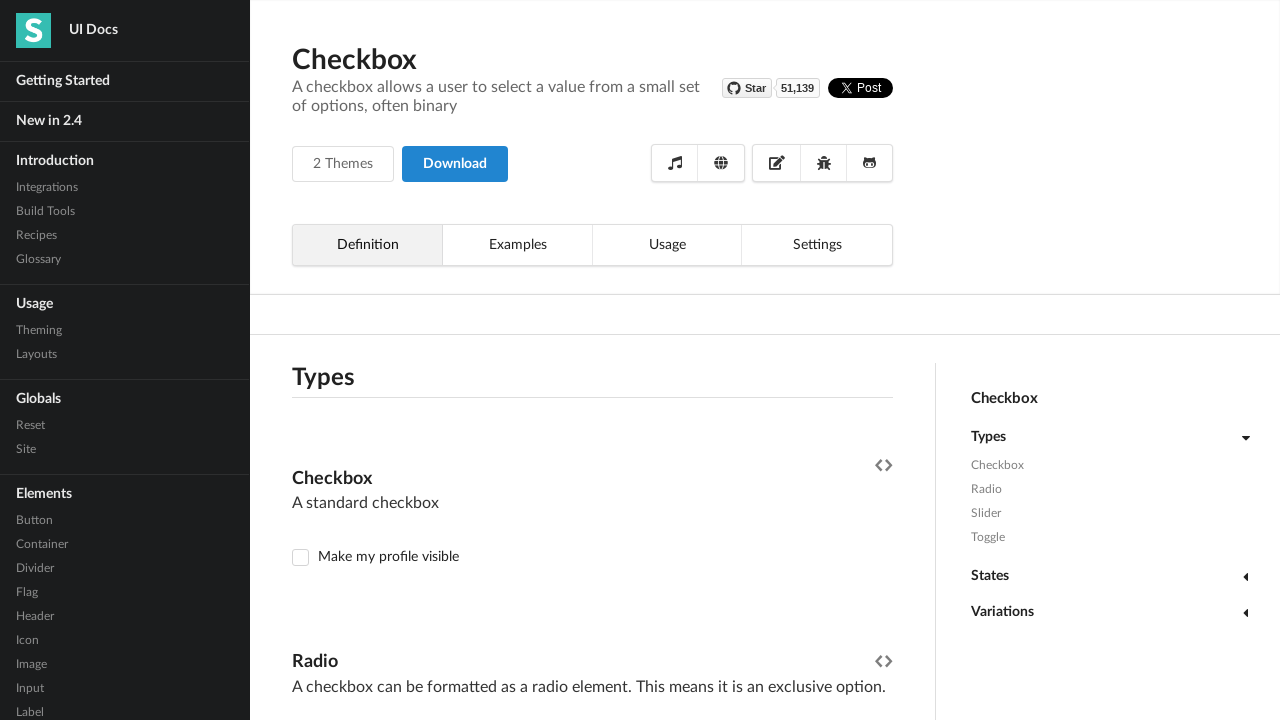

Clicked the checkbox element at (375, 558) on div.ui.checkbox >> nth=0
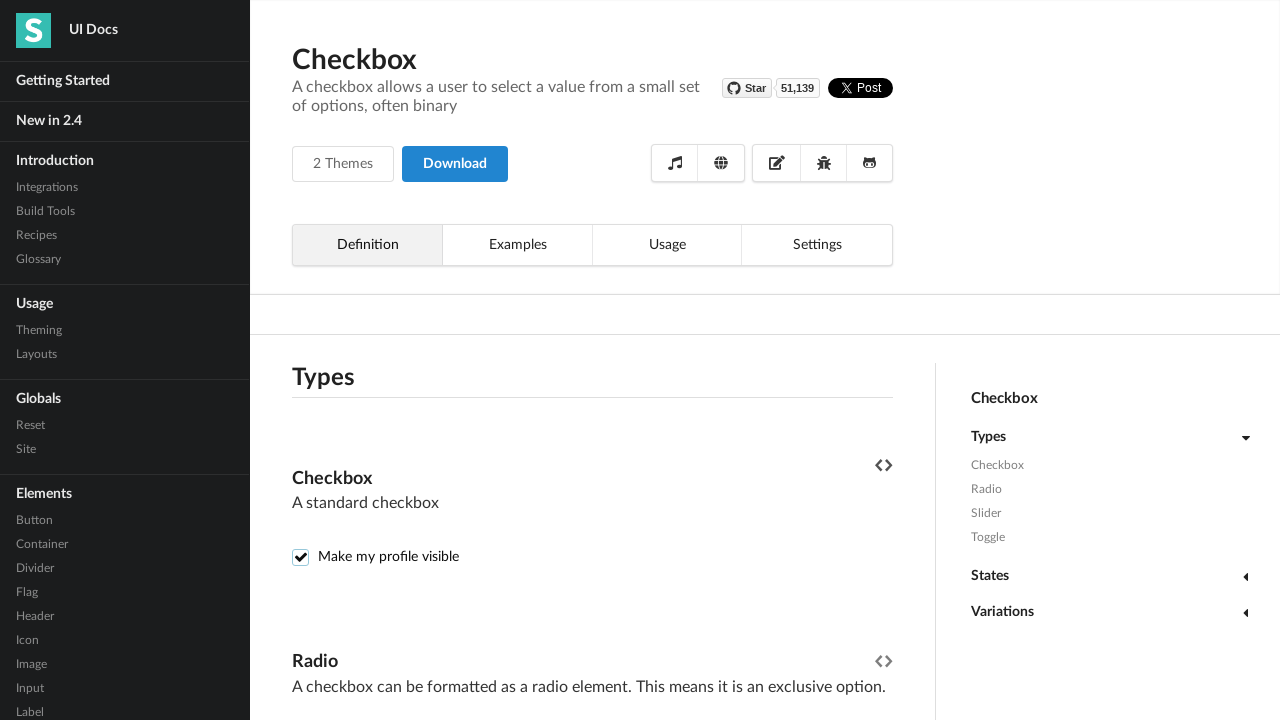

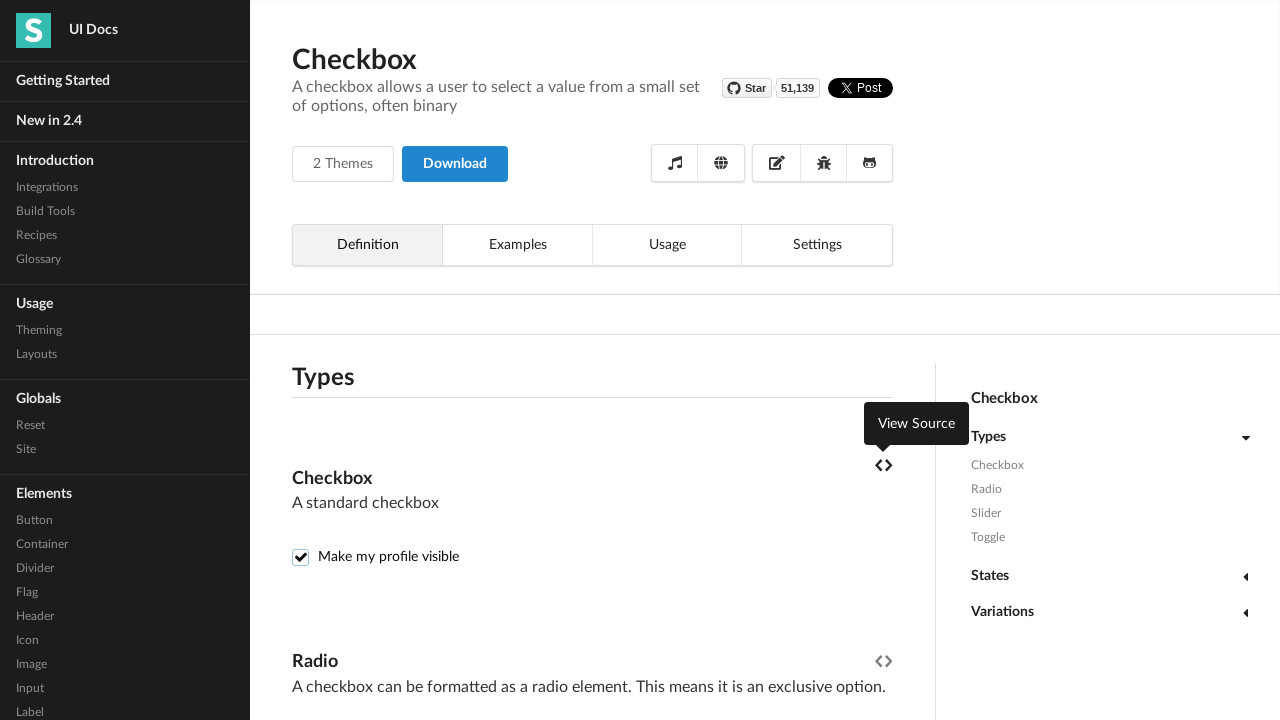